Tests that a 404 not found page is displayed when navigating to a currency info page with an invalid/wrong currency ID.

Starting URL: https://speedbroomstick.github.io/cryptocurrency/currencyInfo?id=tetkljfslwoi

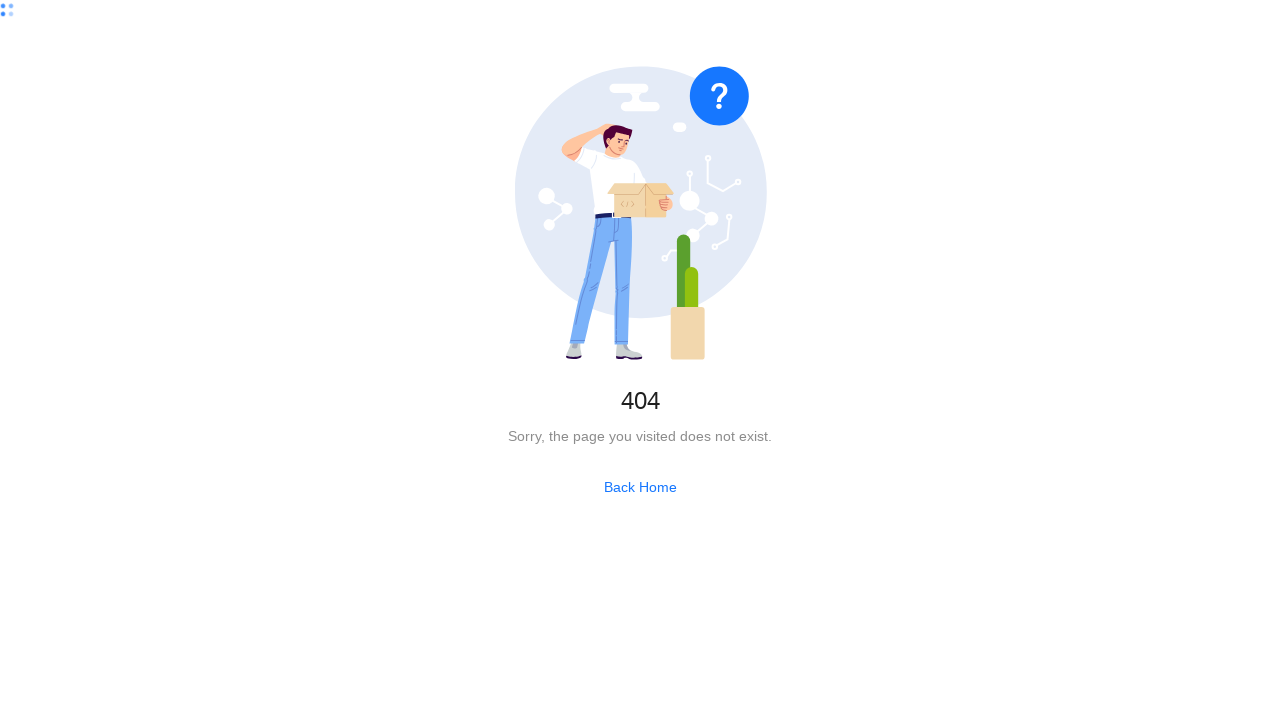

Navigated to currency info page with invalid currency ID 'tetkljfslwoi'
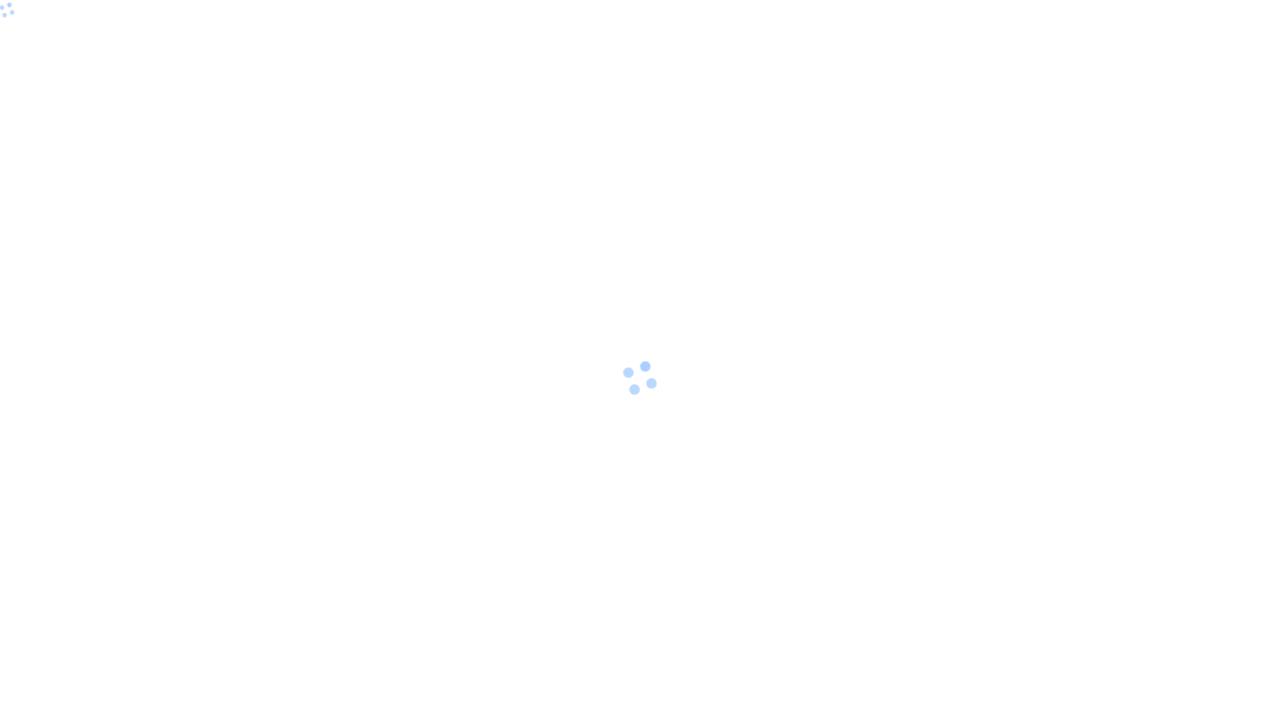

404 not found text is now visible on the page
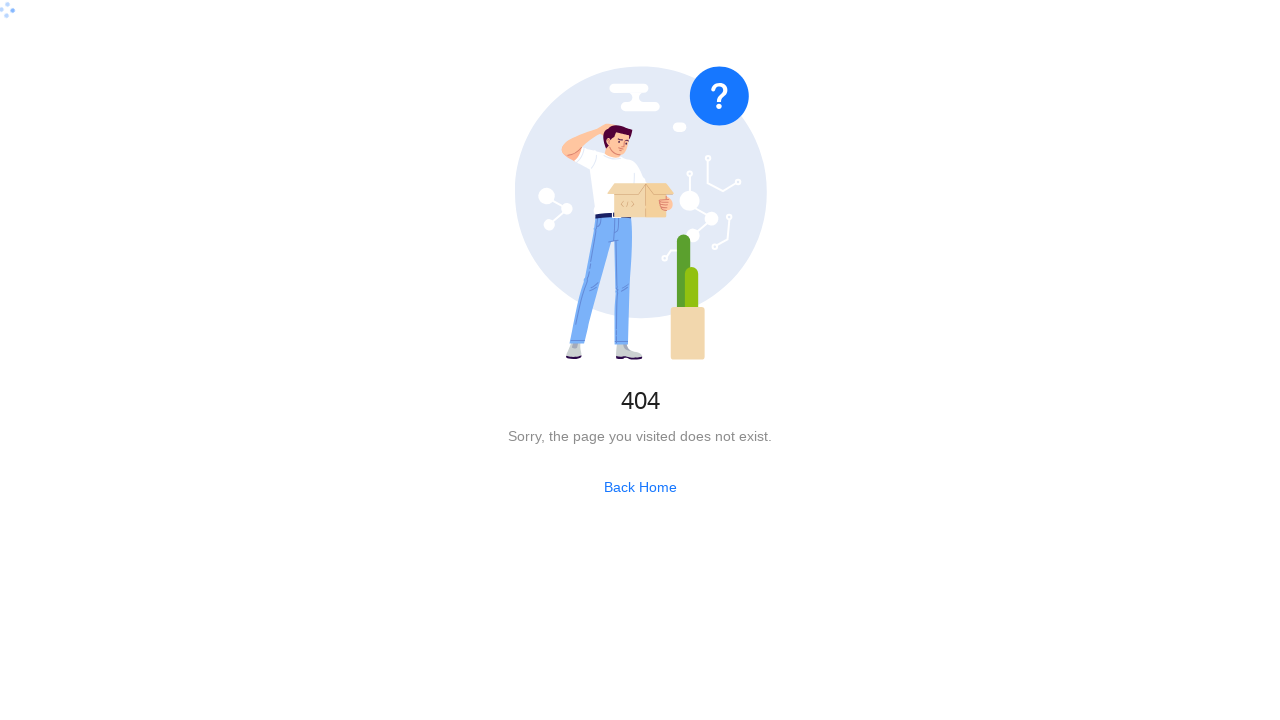

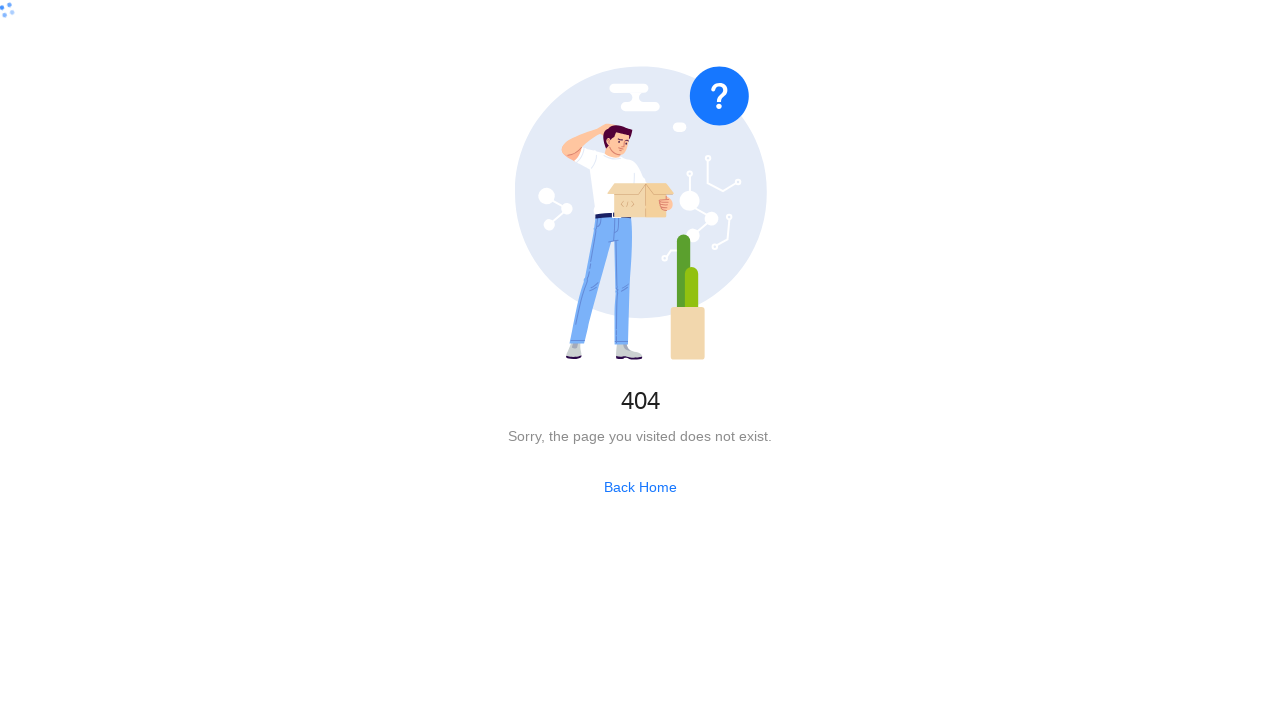